Tests the "Yes" radio button on the DemoQA radio button page by clicking it and verifying that a result message appears

Starting URL: https://demoqa.com/radio-button

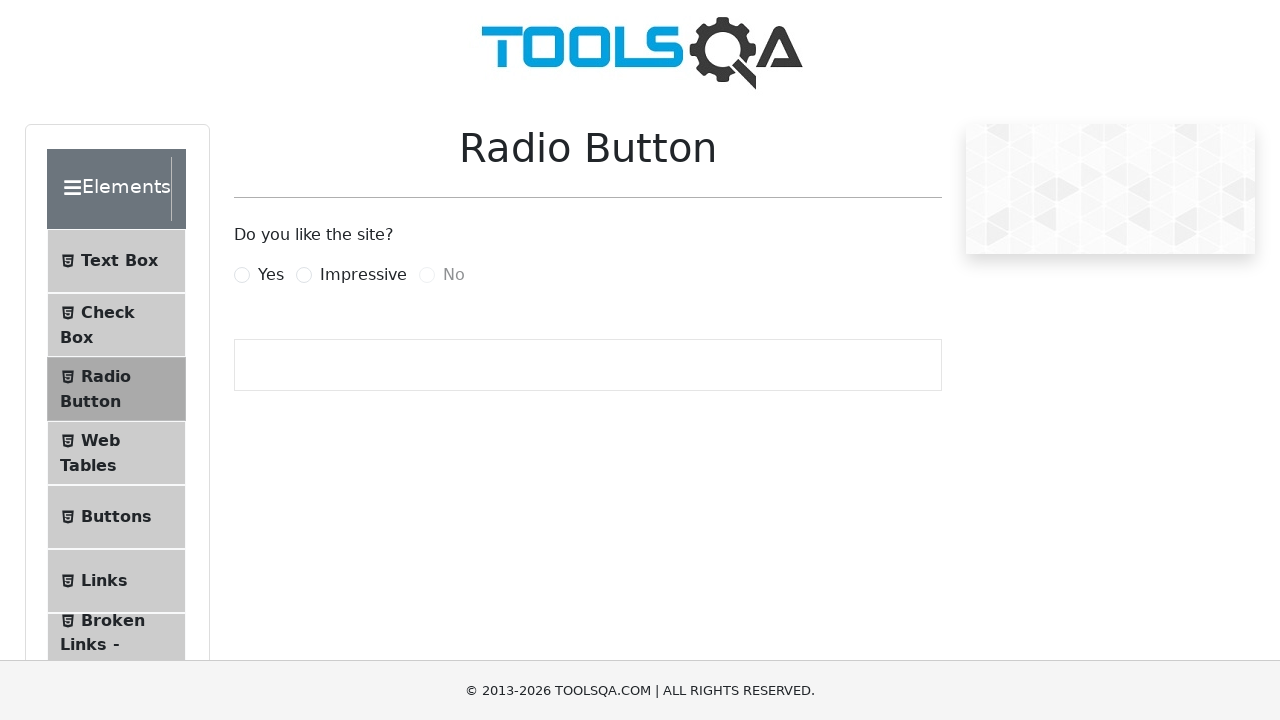

Clicked the 'Yes' radio button label at (271, 275) on label[for='yesRadio']
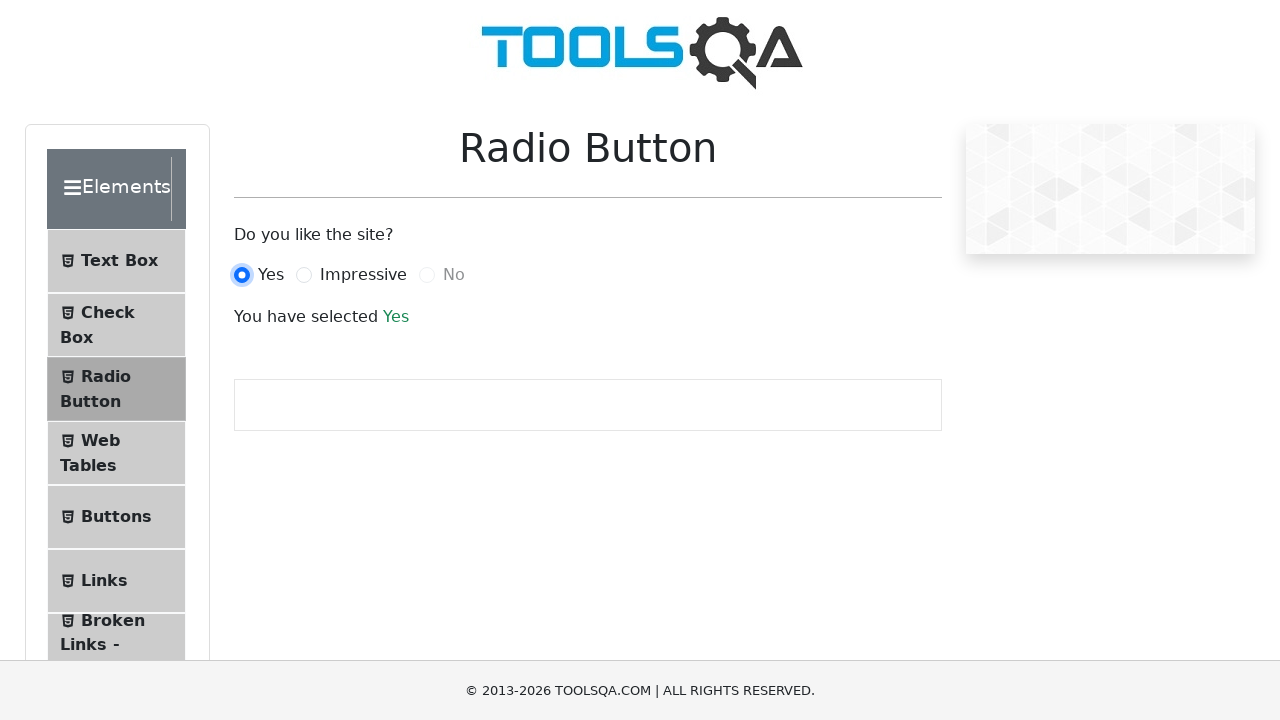

Waited for result message to appear
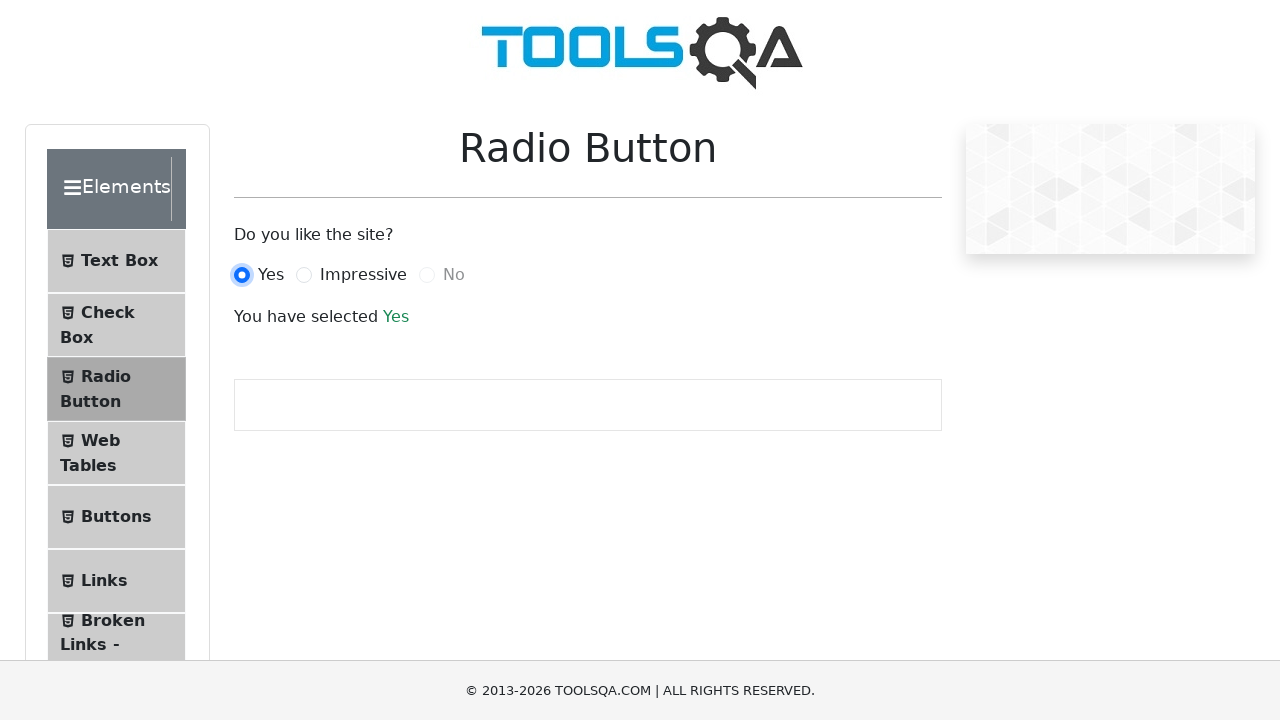

Retrieved result text content
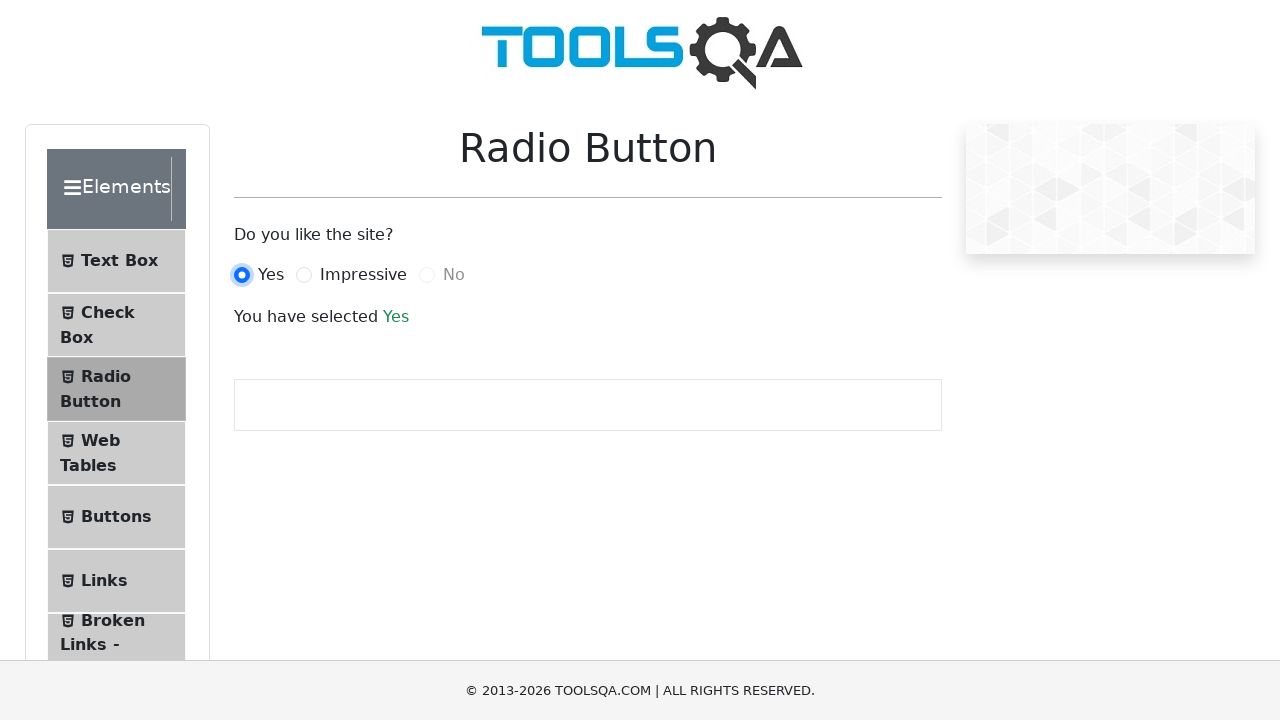

Verified result text is not empty
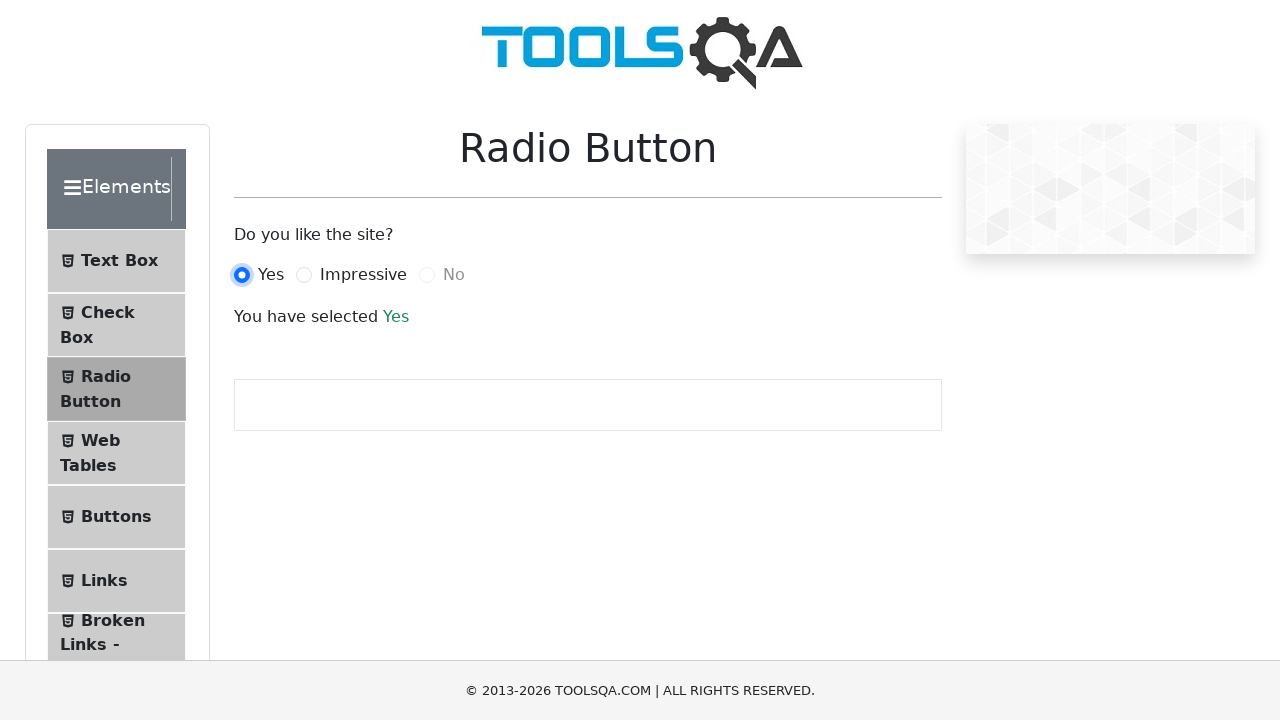

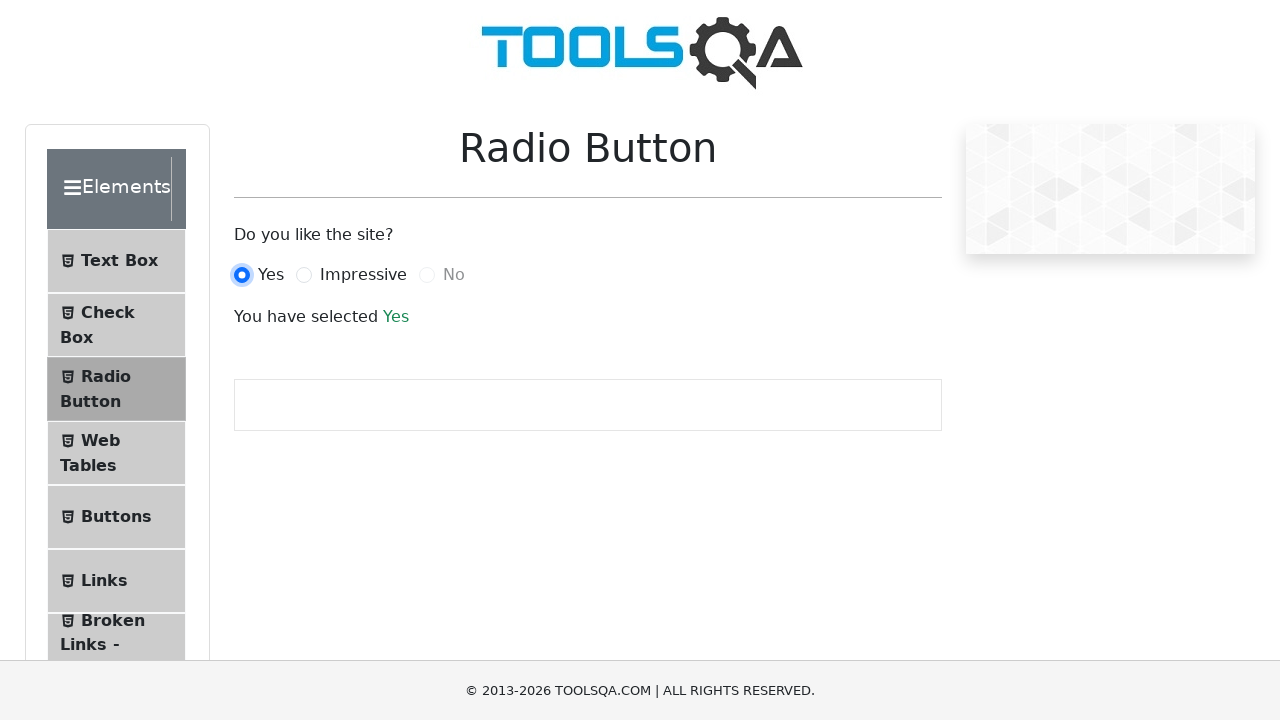